Tests dynamic controls page by clicking the Enable/Disable button to interact with input controls

Starting URL: http://the-internet.herokuapp.com/dynamic_controls

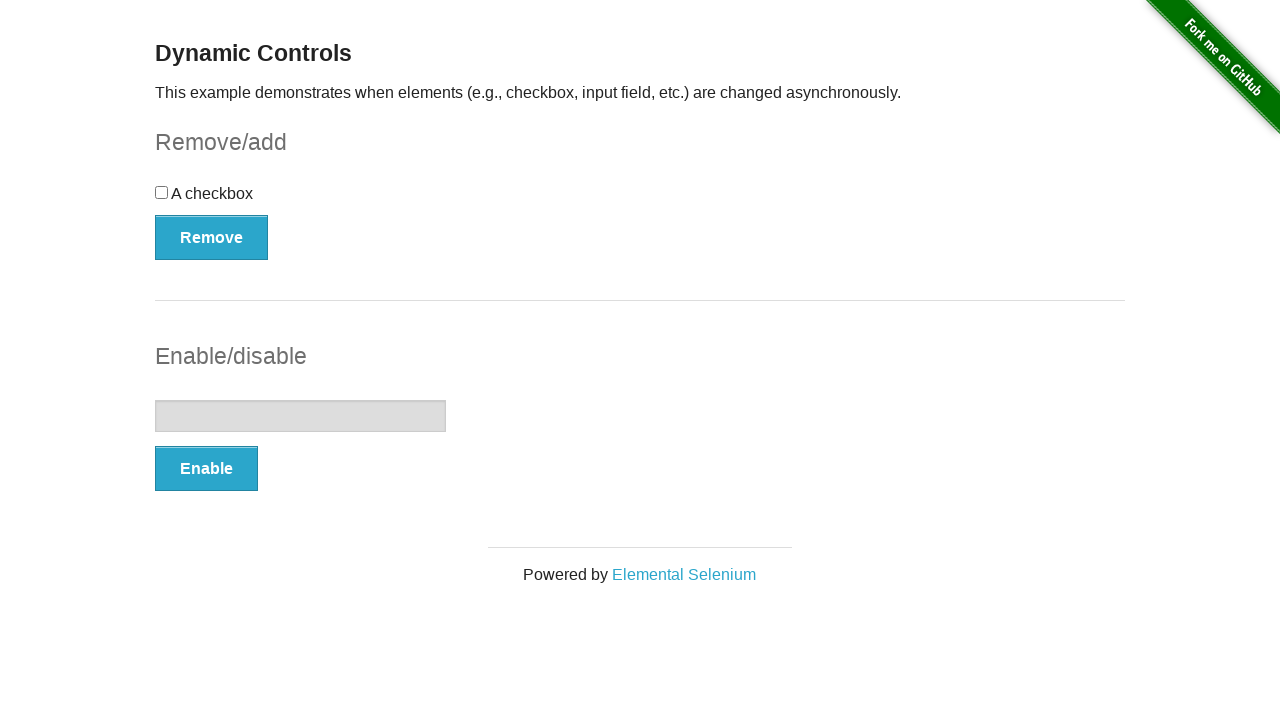

Clicked Enable/Disable button on dynamic controls page at (206, 469) on xpath=//form[@id='input-example']/button[@type='button']
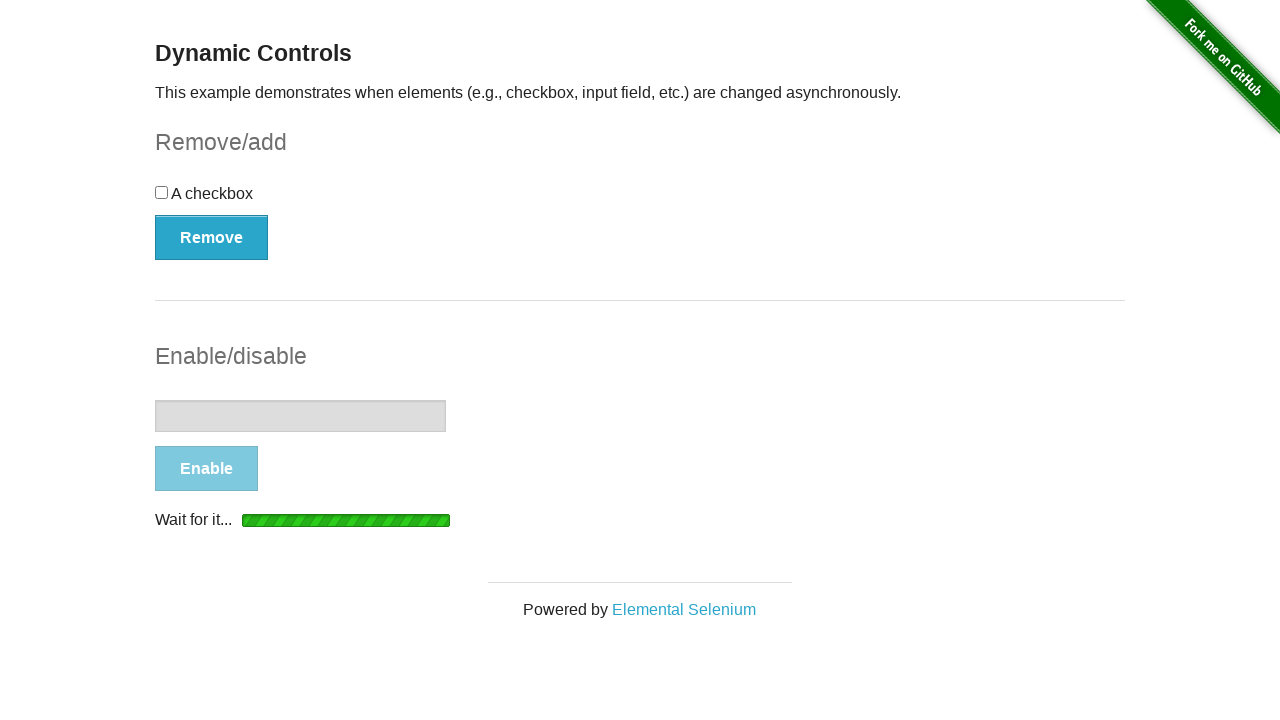

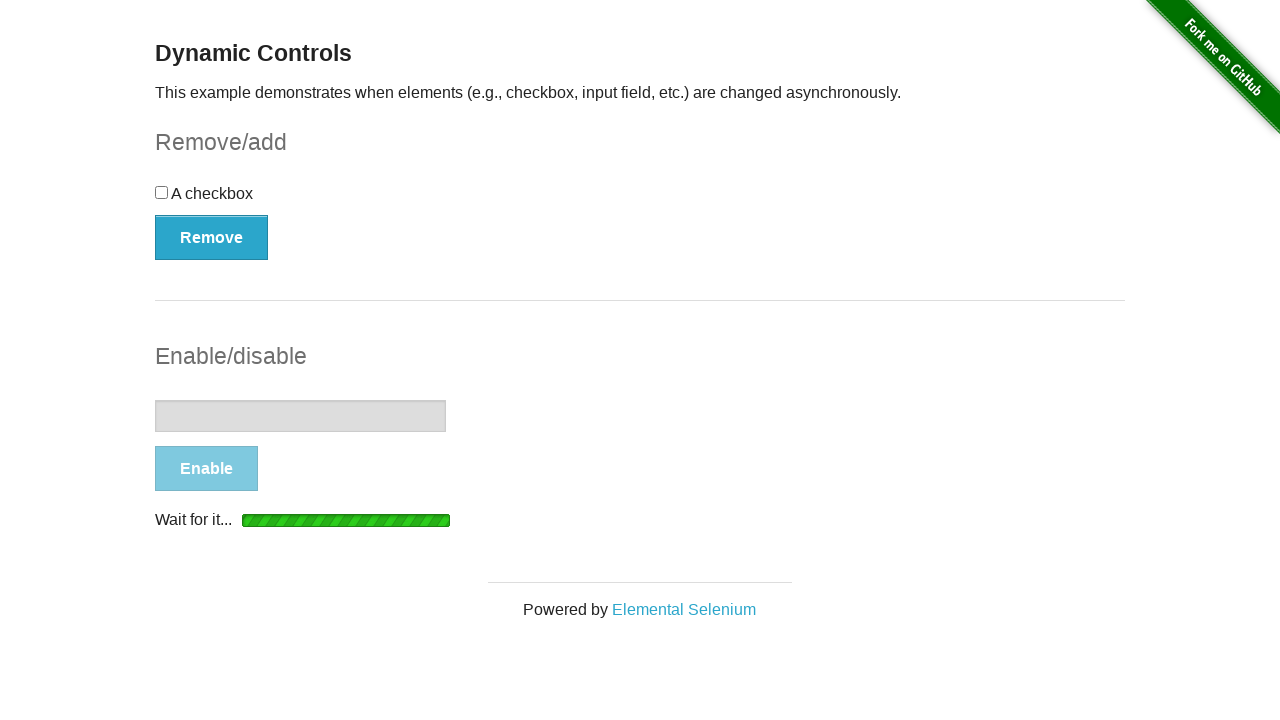